Tests JavaScript alert functionality by clicking the alert button and accepting it

Starting URL: https://the-internet.herokuapp.com/javascript_alerts

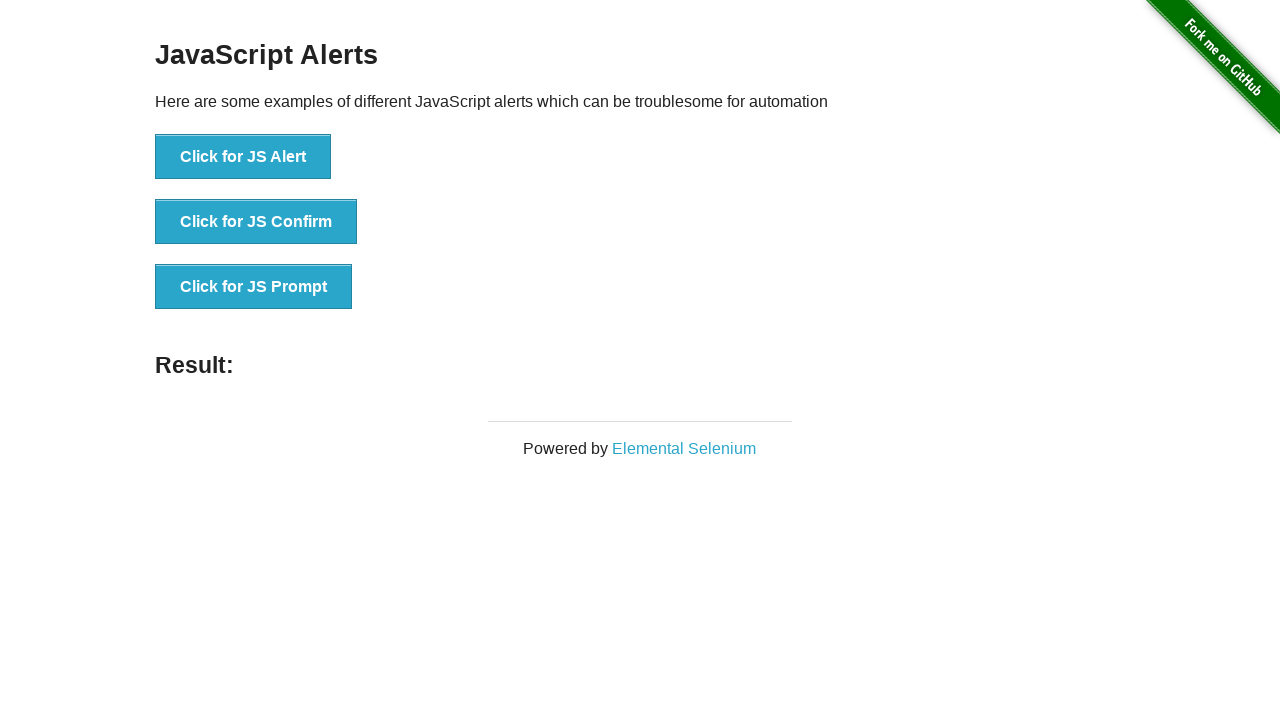

Clicked 'Click for JS Alert' button to trigger JavaScript alert at (243, 157) on xpath=//button[text()='Click for JS Alert']
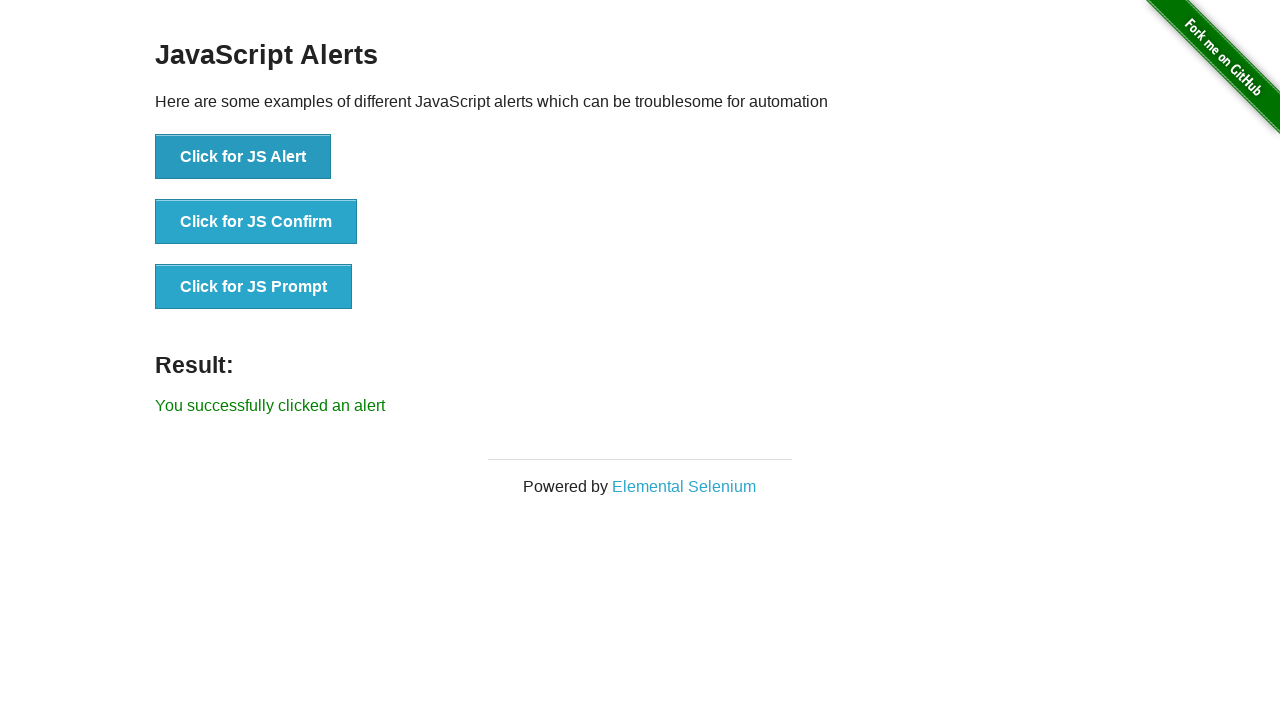

Set up dialog handler to accept JavaScript alert
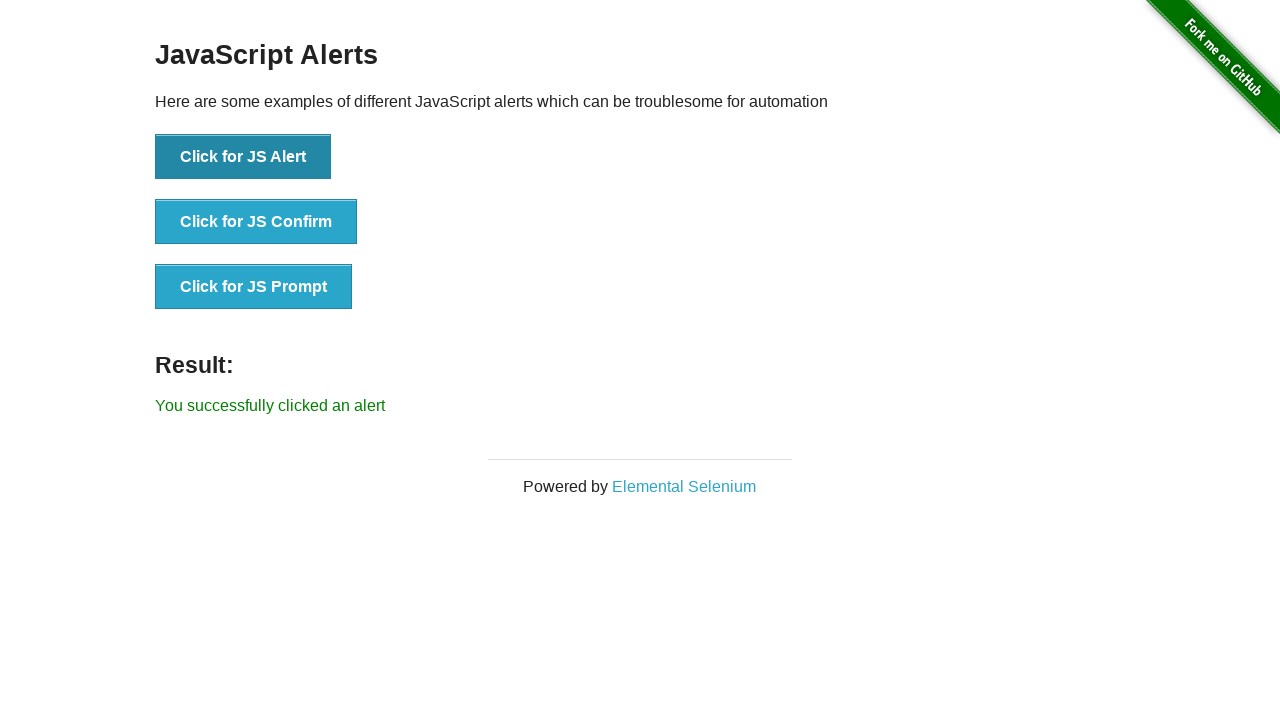

Verified success message 'You successfully clicked an alert' appeared
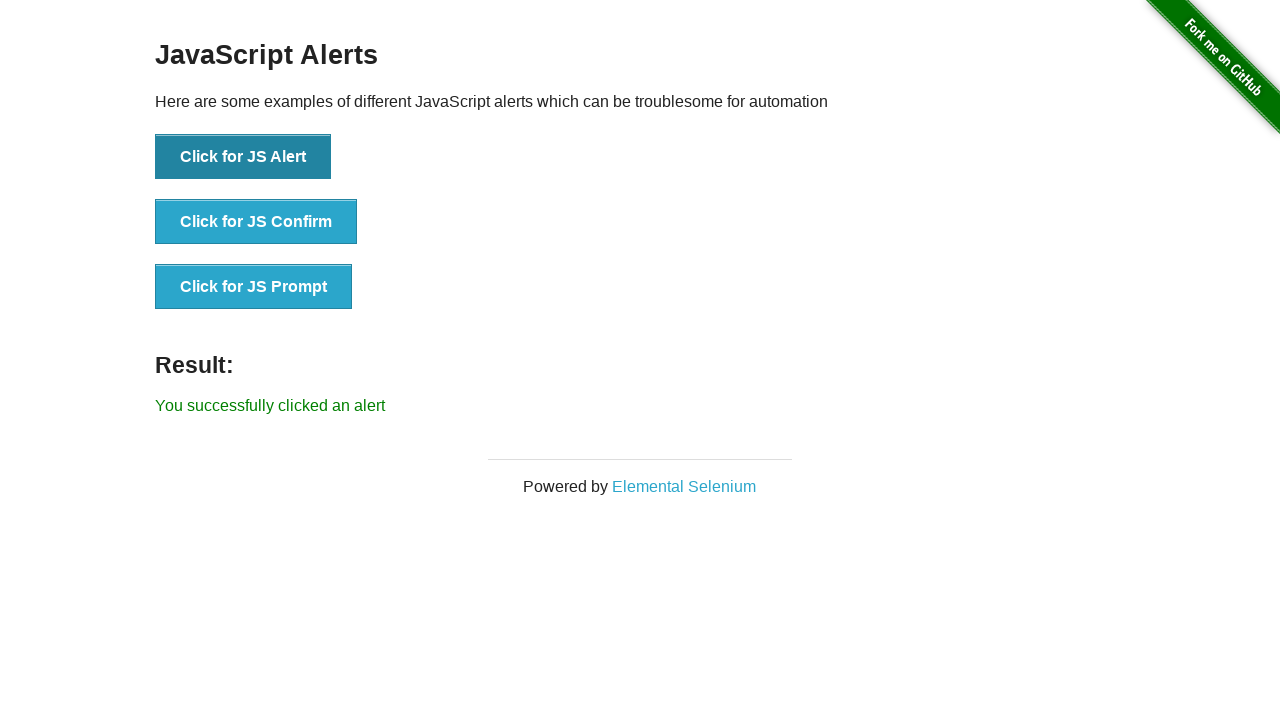

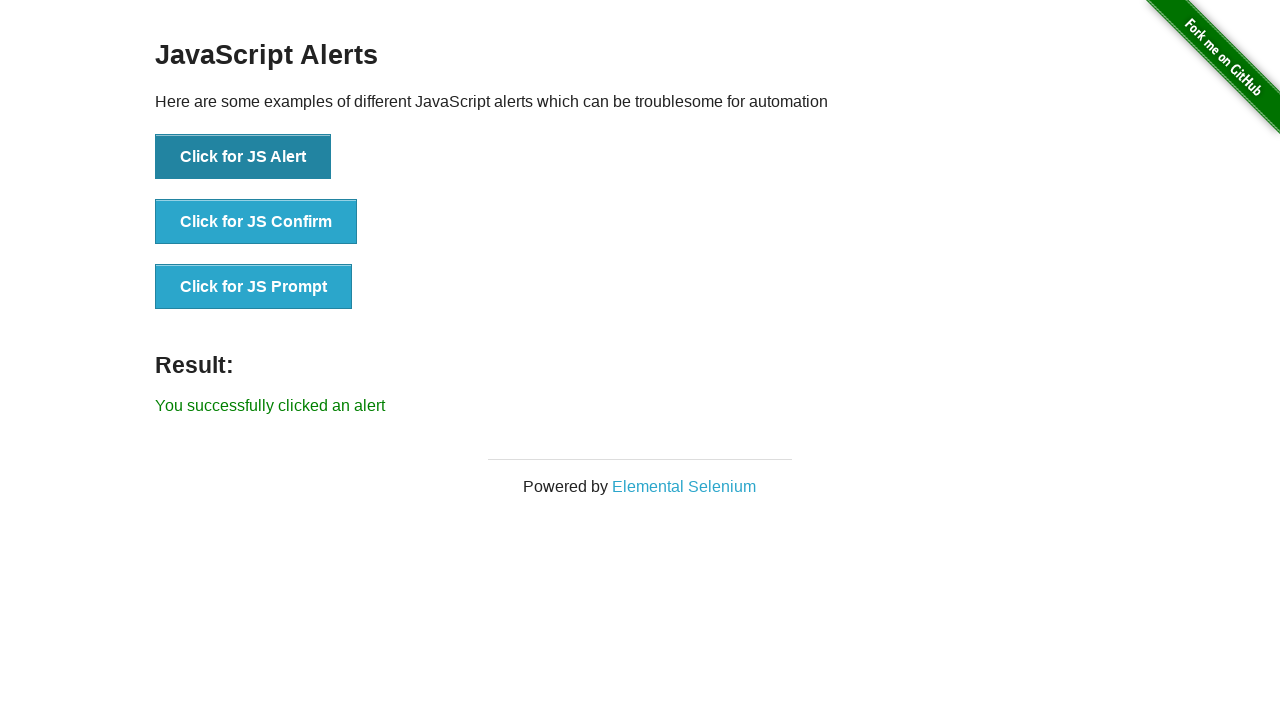